Tests checkbox functionality by checking selection state, clicking a senior citizen discount checkbox, and verifying the change in selection state

Starting URL: https://rahulshettyacademy.com/dropdownsPractise/

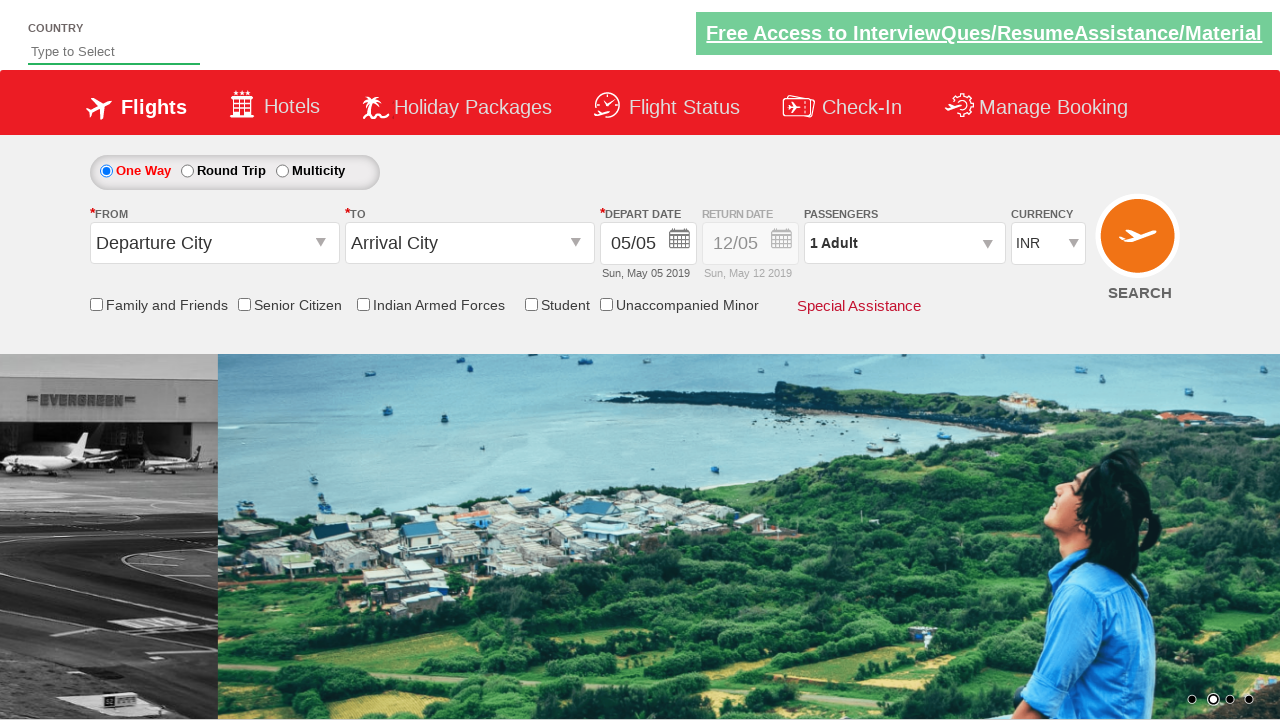

Checked initial state of senior citizen discount checkbox
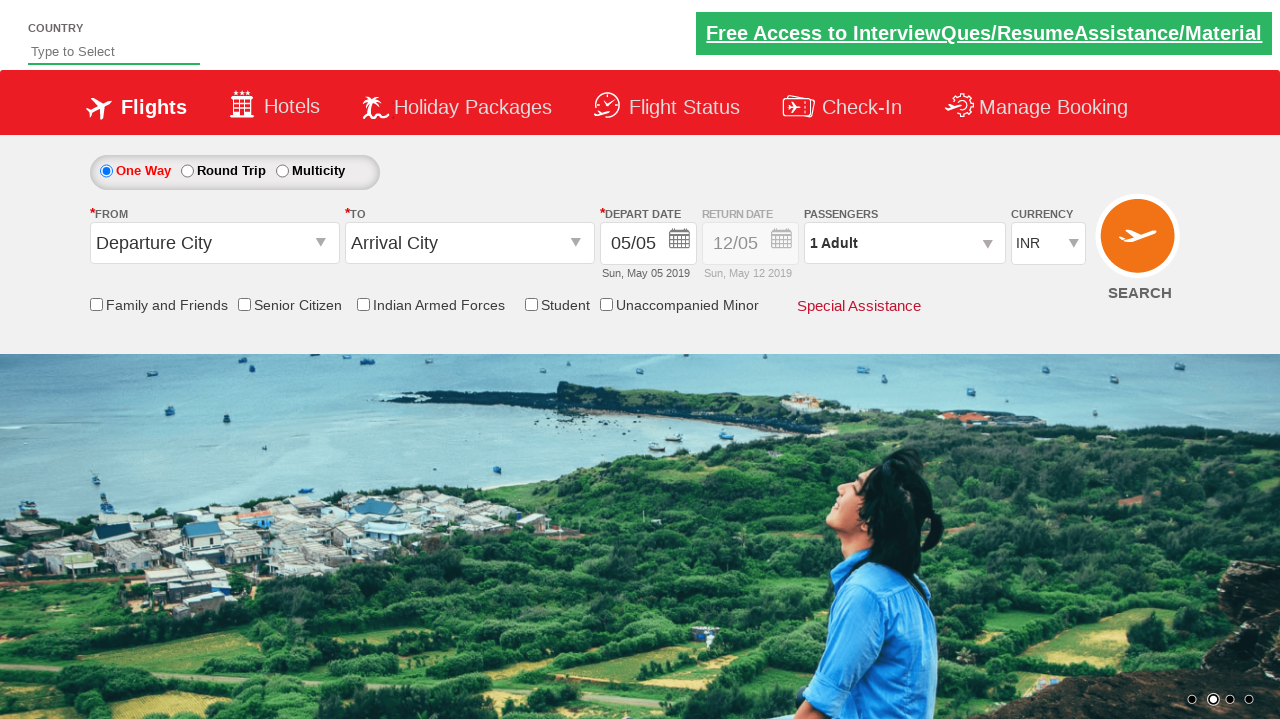

Clicked senior citizen discount checkbox at (244, 304) on input[name*='SeniorCitizenDiscount']
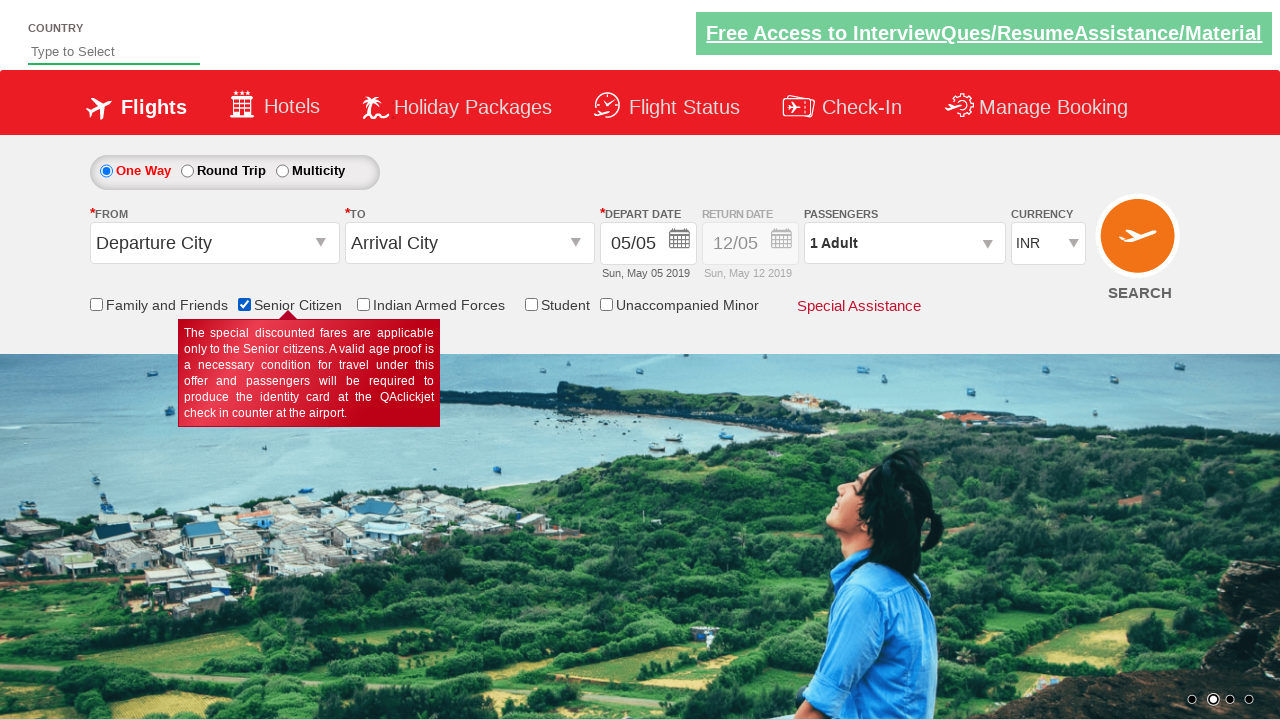

Verified senior citizen discount checkbox is now selected
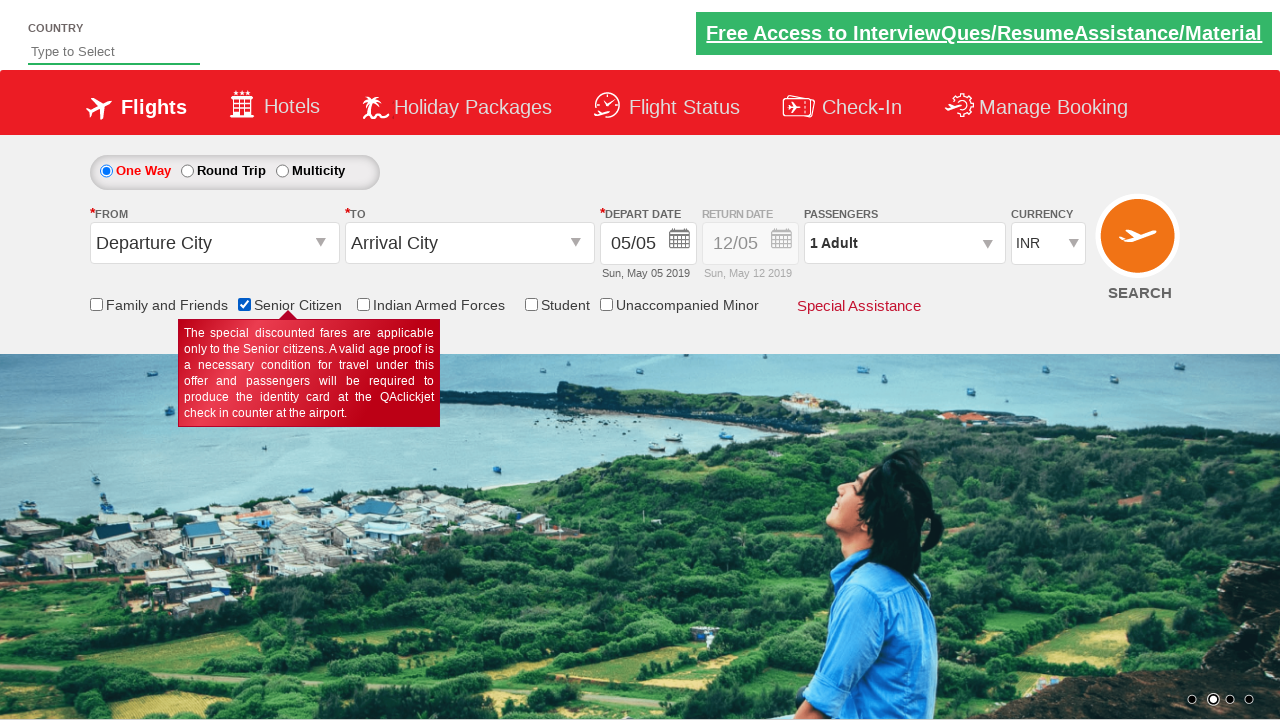

Counted total checkboxes on page: 6
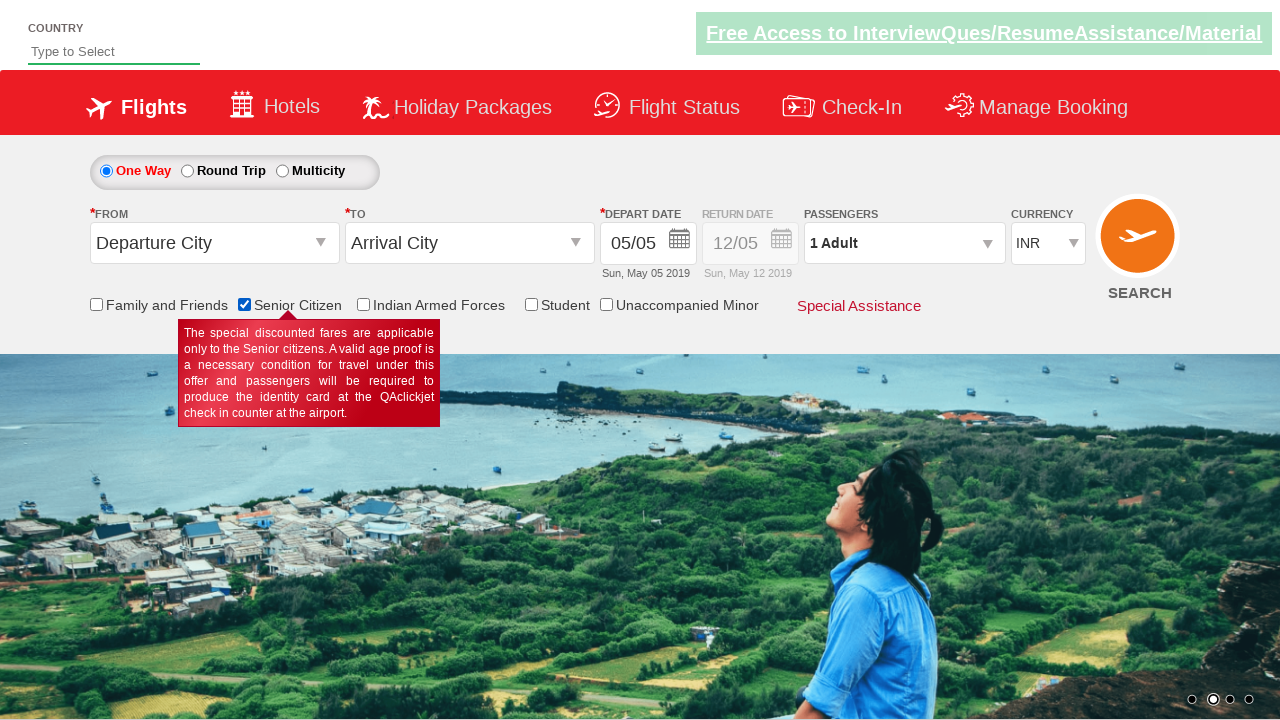

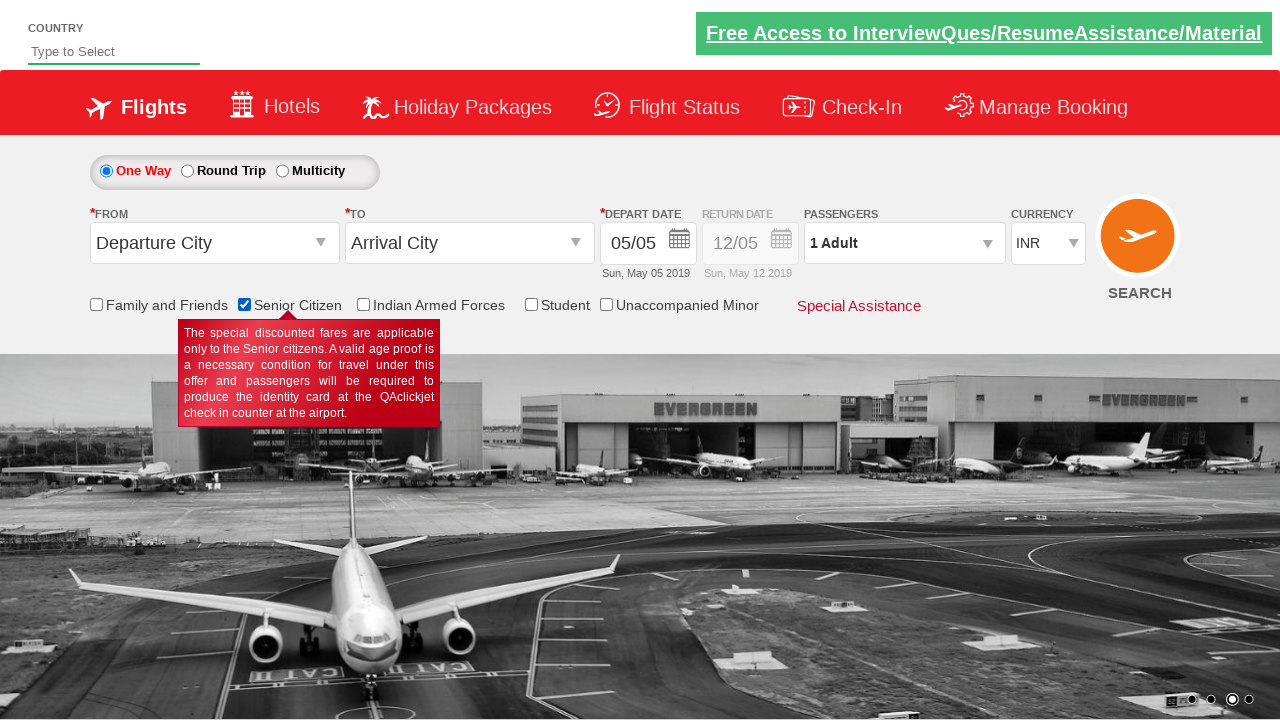